Navigates Craigslist to browse for sale listings, switches city to Elko, selects the computers category, and searches for laptops

Starting URL: https://boise.craigslist.org/

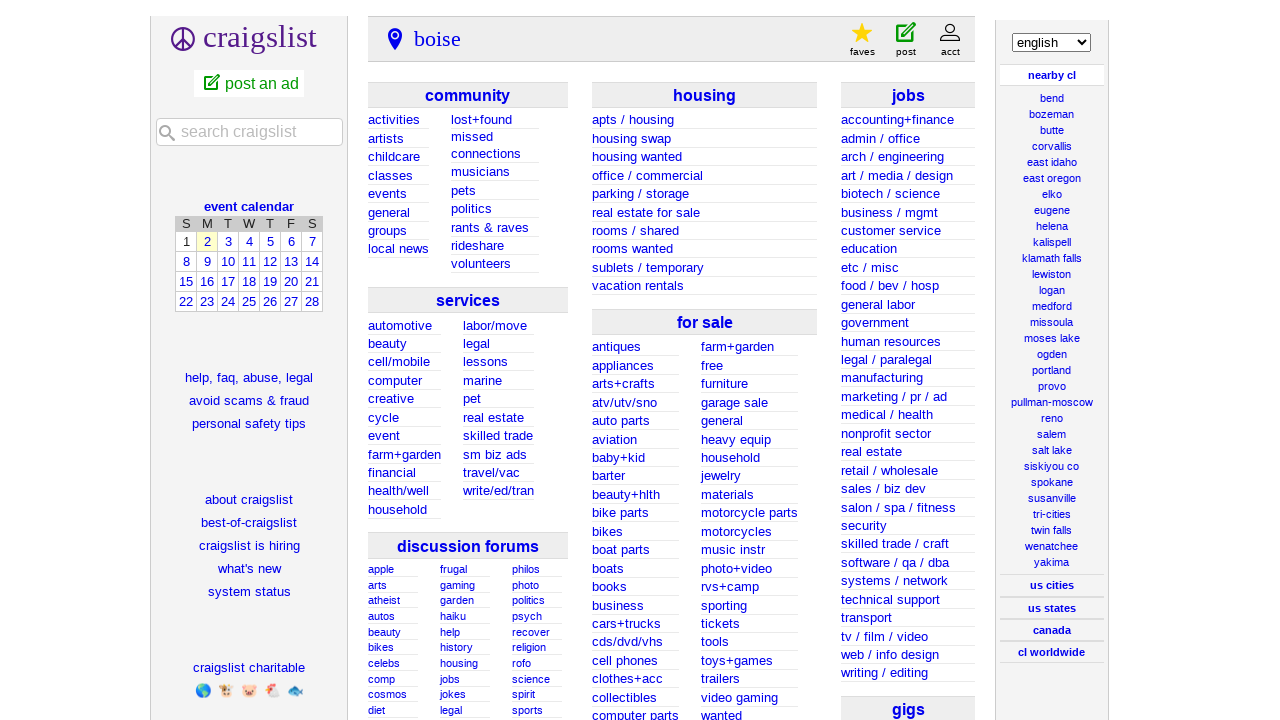

Clicked 'all for sale' link at (705, 322) on a[data-alltitle='all for sale']
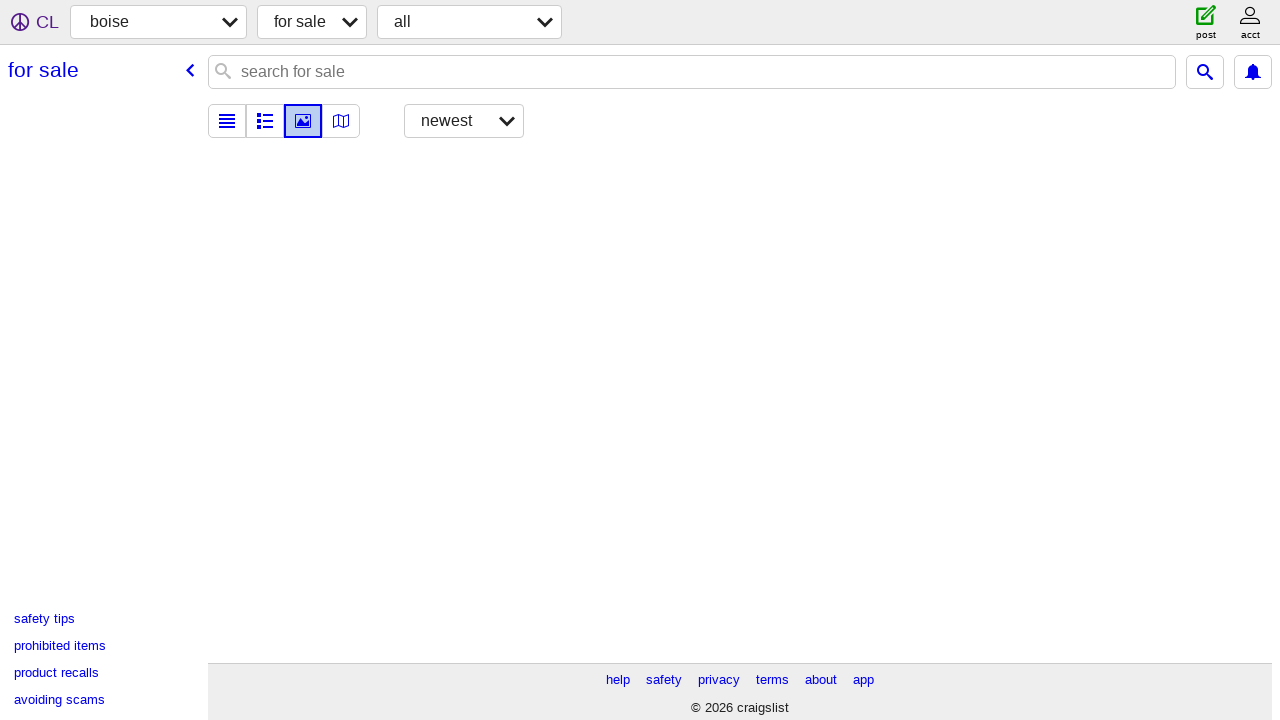

Clicked dropdown arrow to open city selection at (230, 22) on .bd-arrow-down
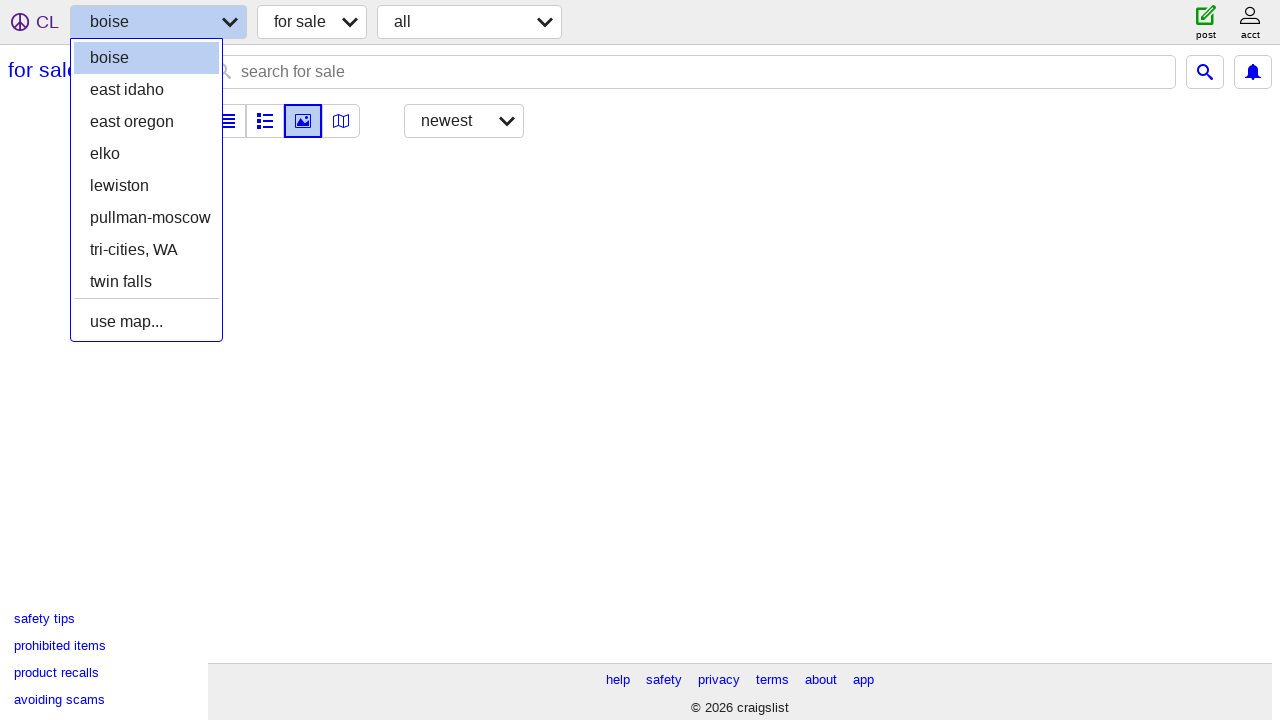

Selected Elko city from dropdown at (146, 154) on .elko
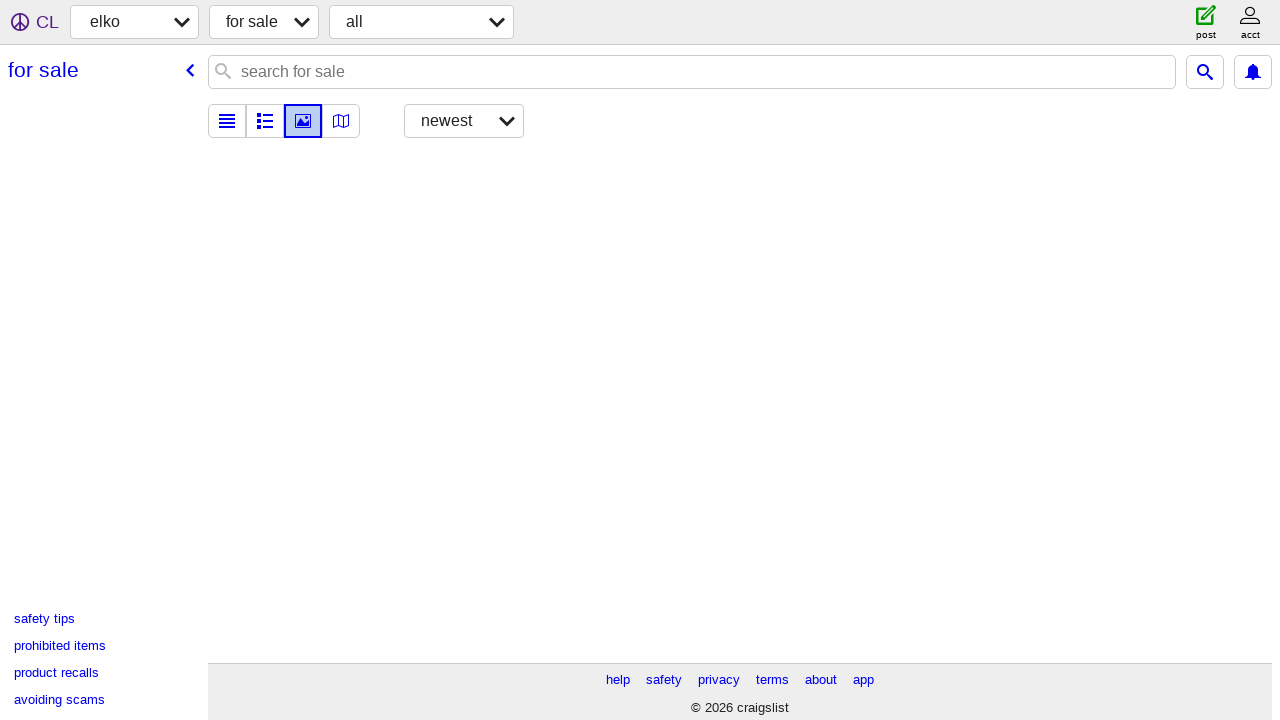

Clicked category dropdown at (248, 22) on .sss
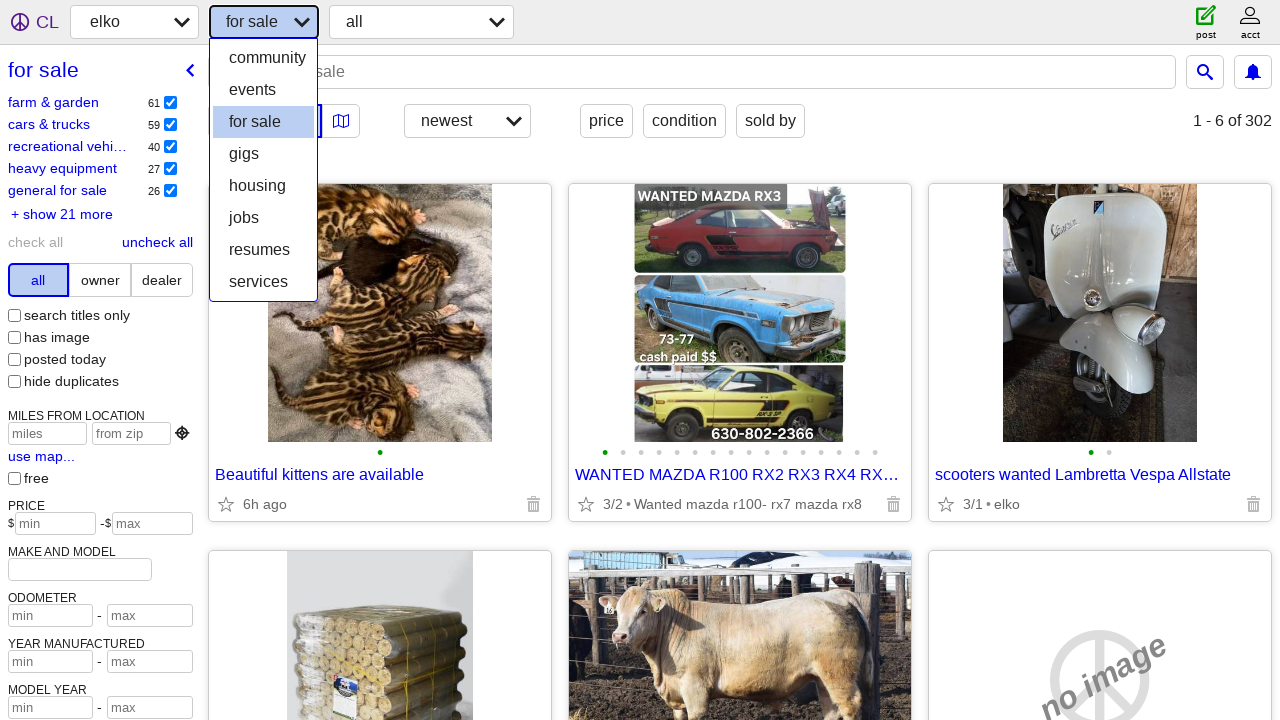

Selected 'all' from category options at (354, 22) on xpath=//*[text()='all']
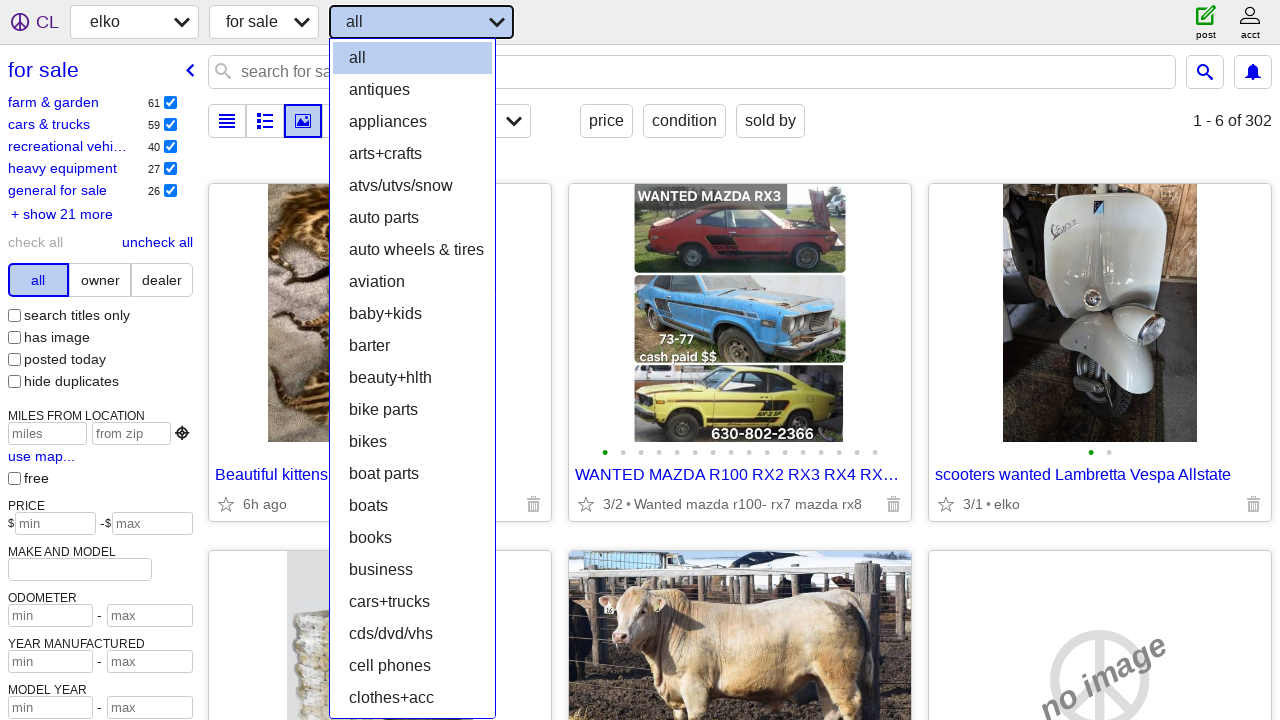

Selected 'computers' subcategory at (386, 378) on xpath=//*[text()='computers']
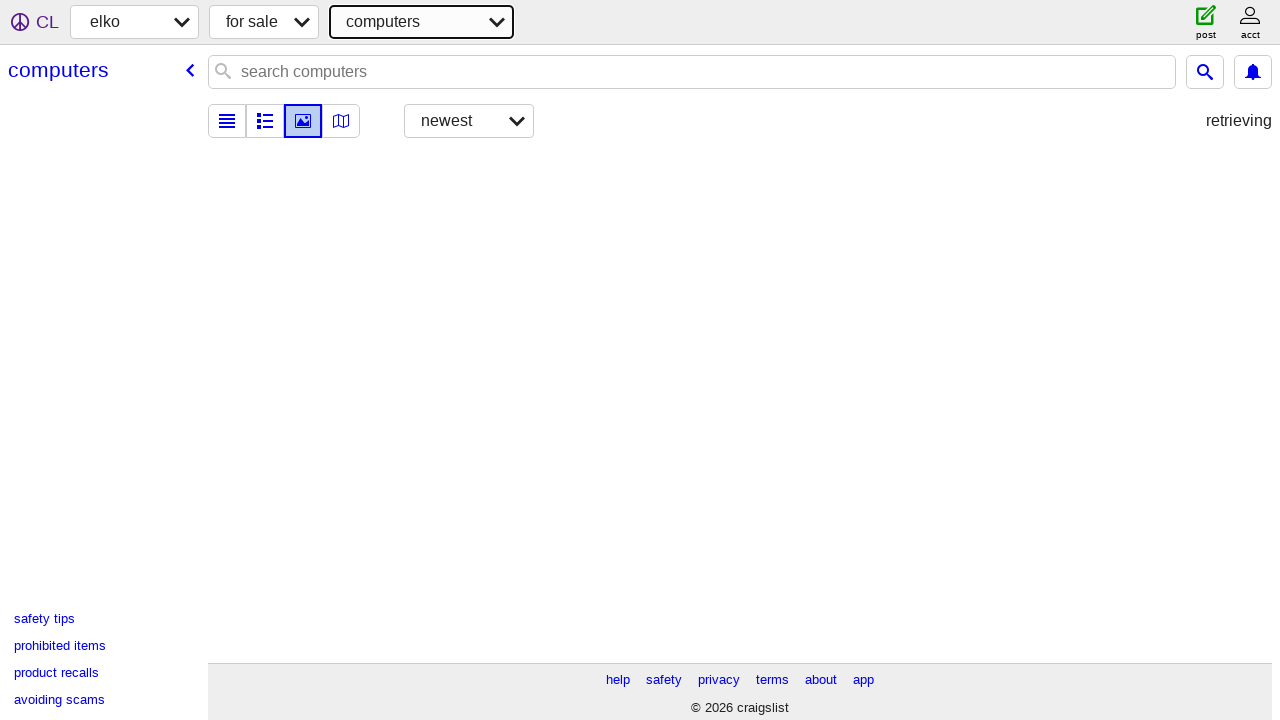

Waited for page to load
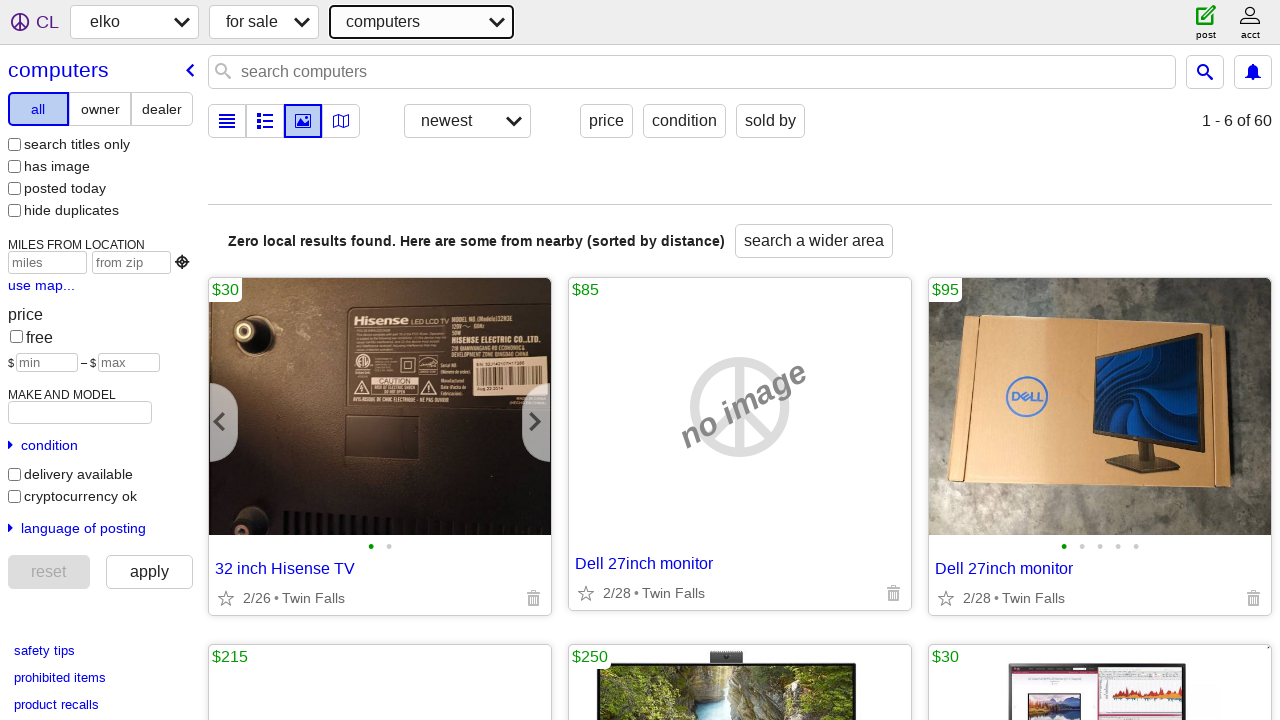

Cleared search input field on input[enterkeyhint='search']
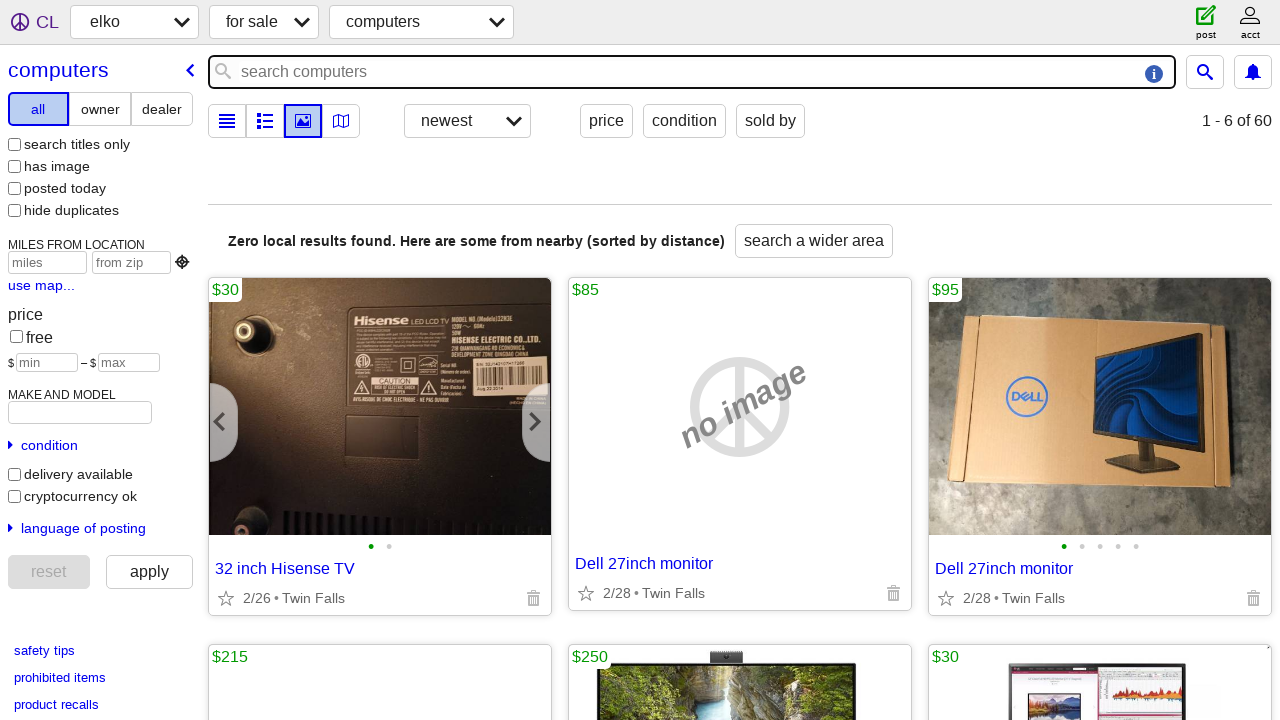

Filled search box with 'laptop' on input[enterkeyhint='search']
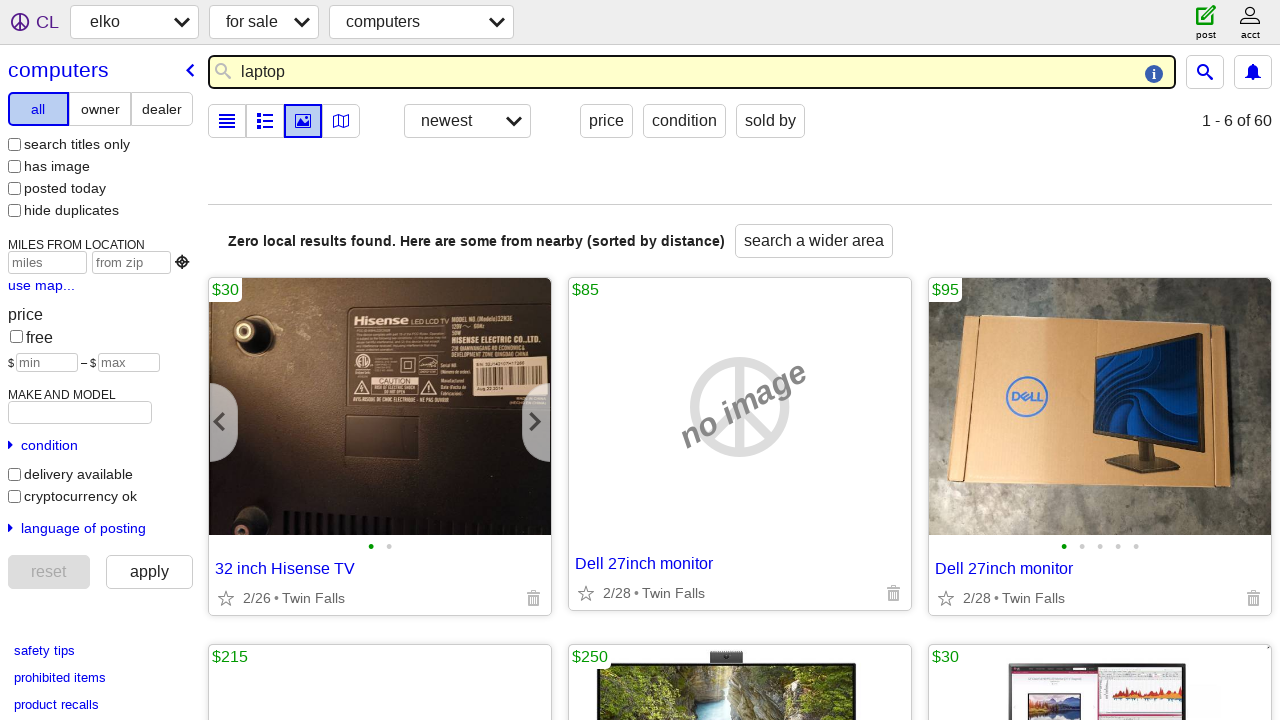

Pressed Enter to submit search for laptops on input[enterkeyhint='search']
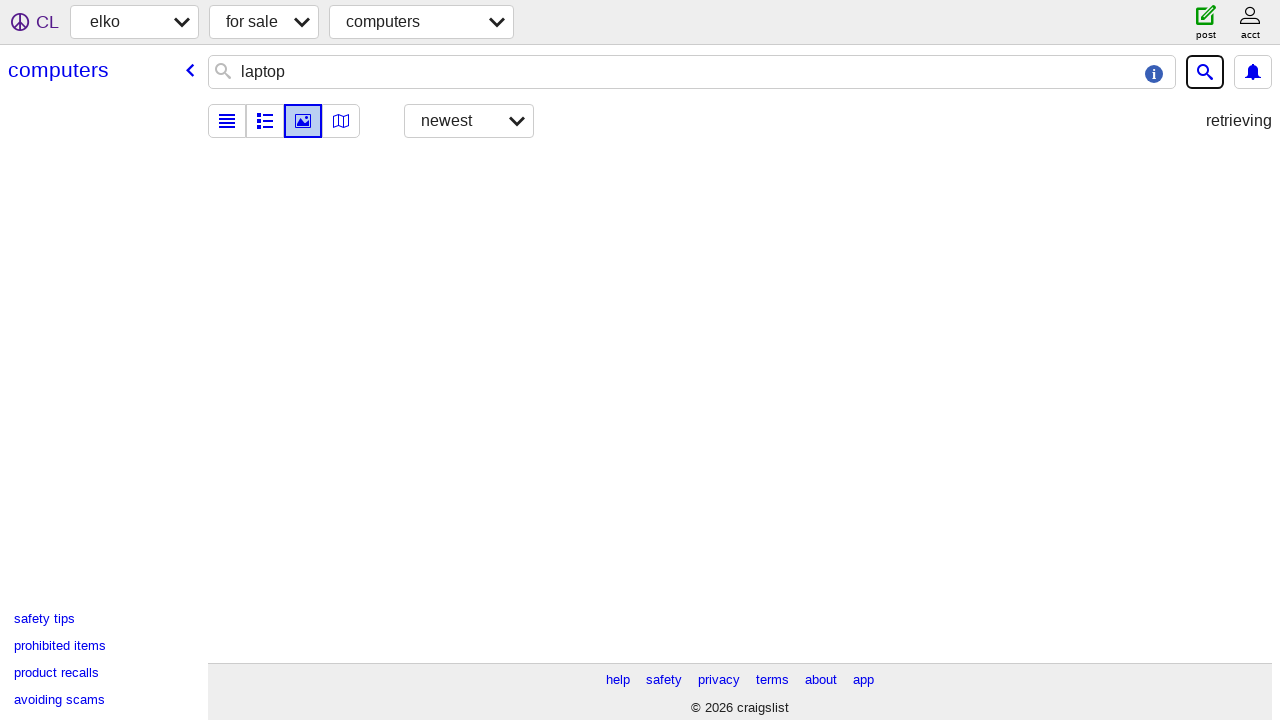

Waited for search results to load
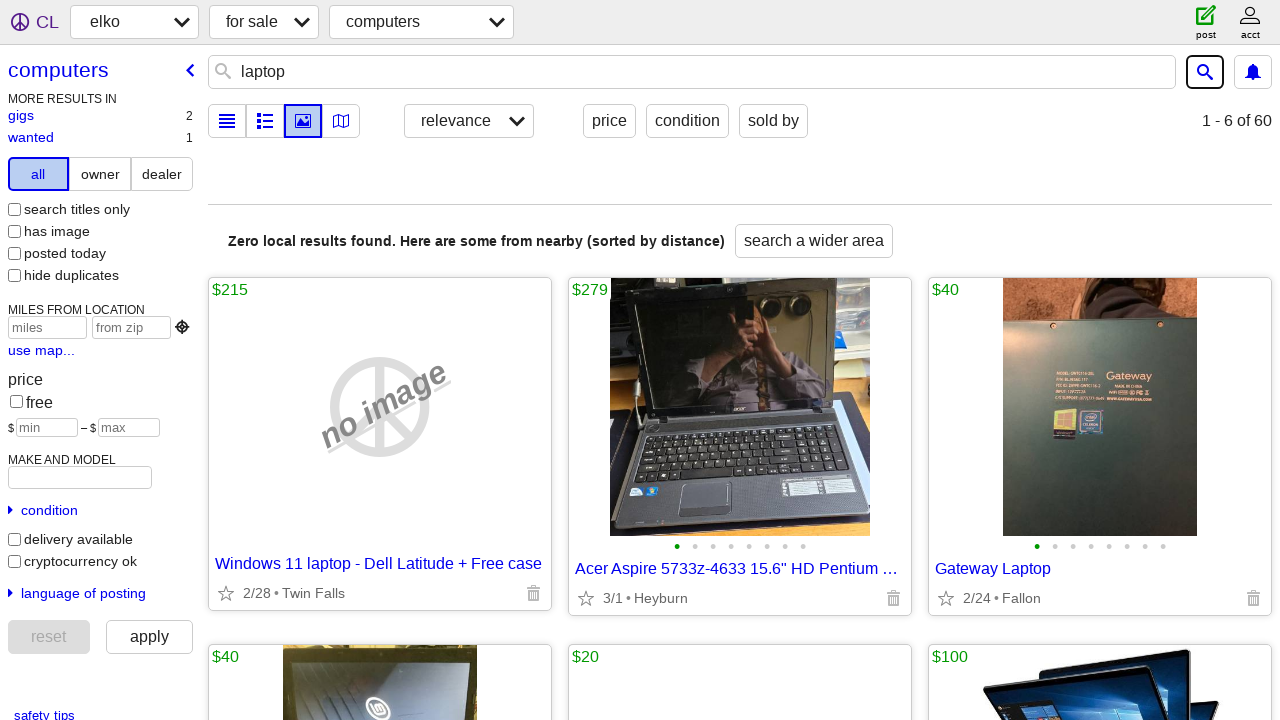

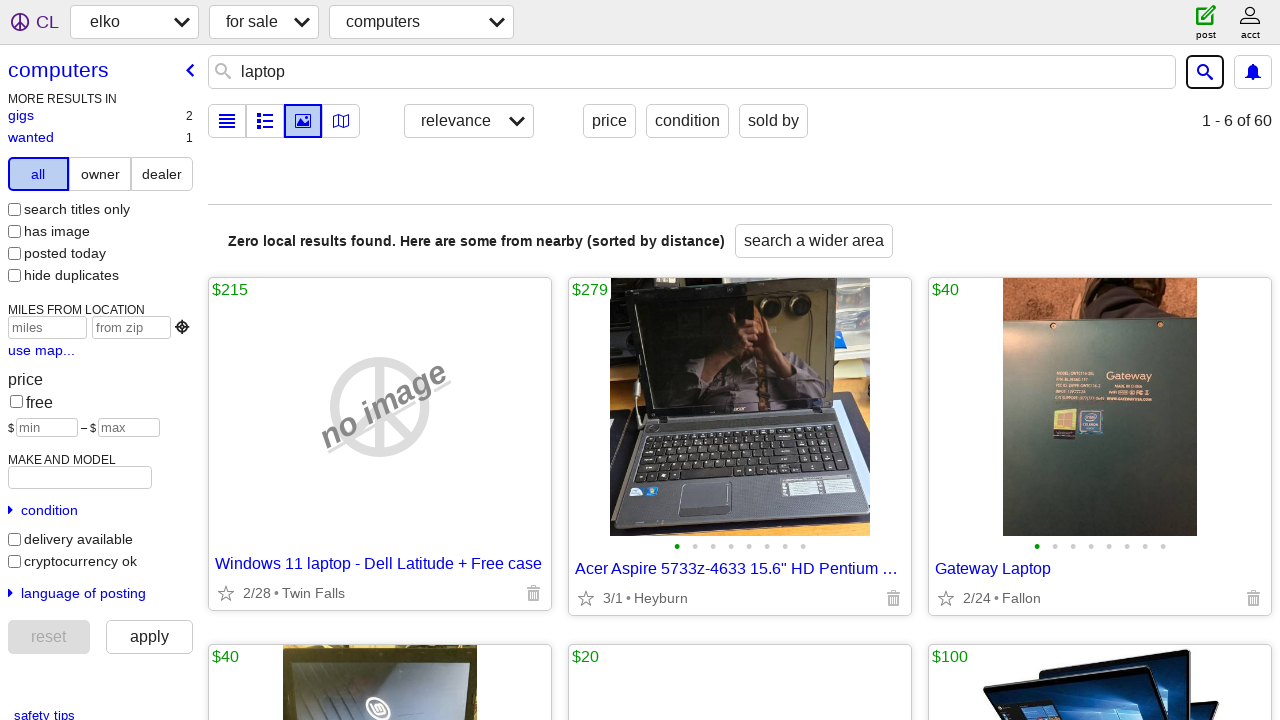